Tests gender radio buttons to verify only one can be selected at a time

Starting URL: https://demoqa.com/automation-practice-form

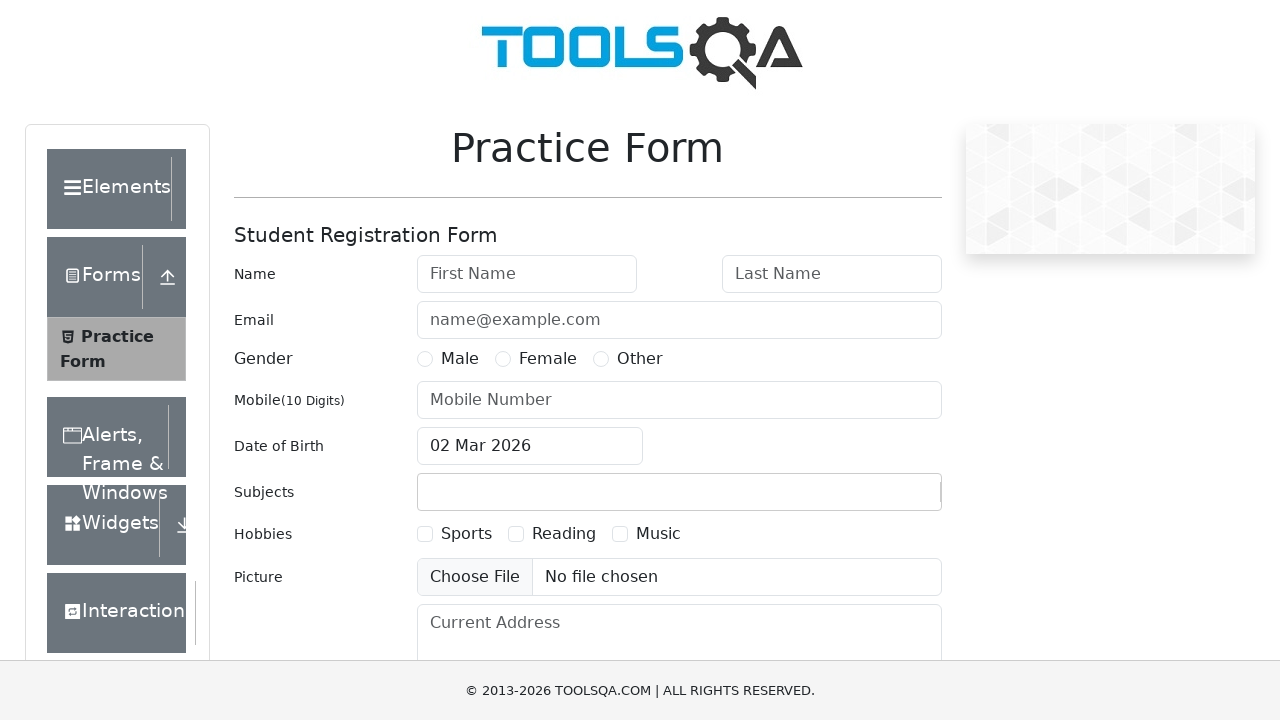

Located Male radio button element
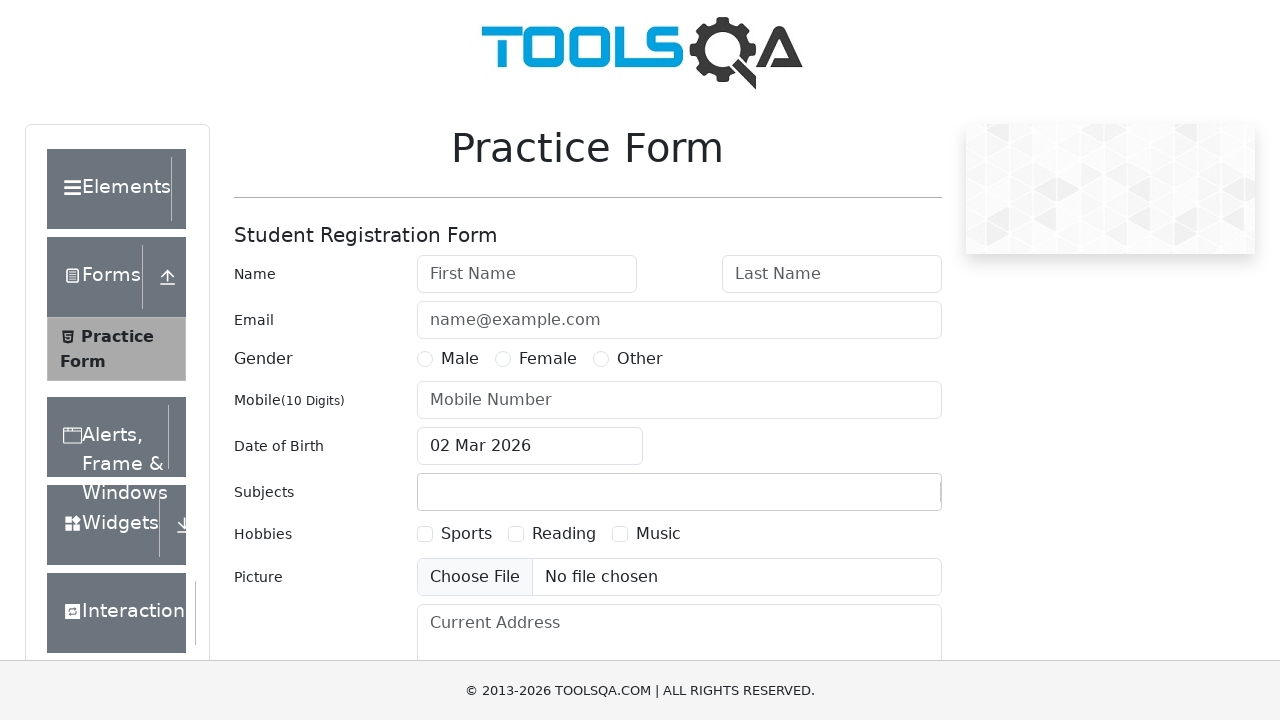

Located Female radio button element
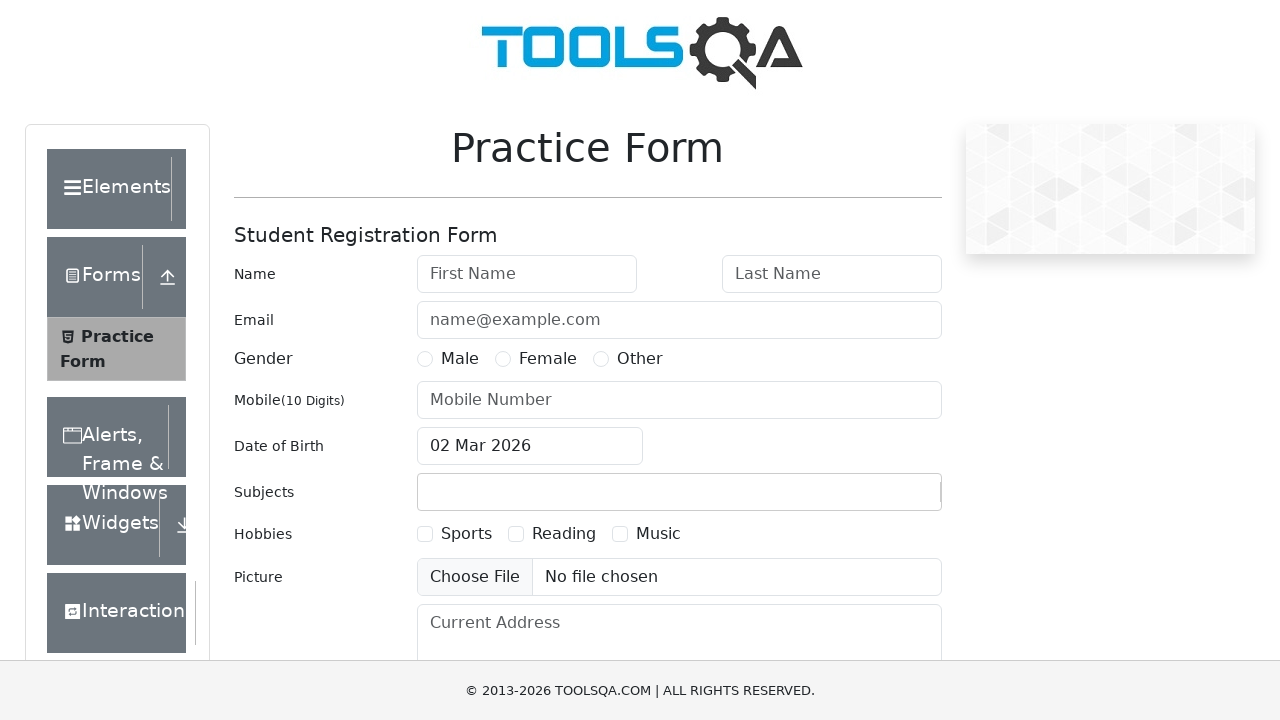

Located Other radio button element
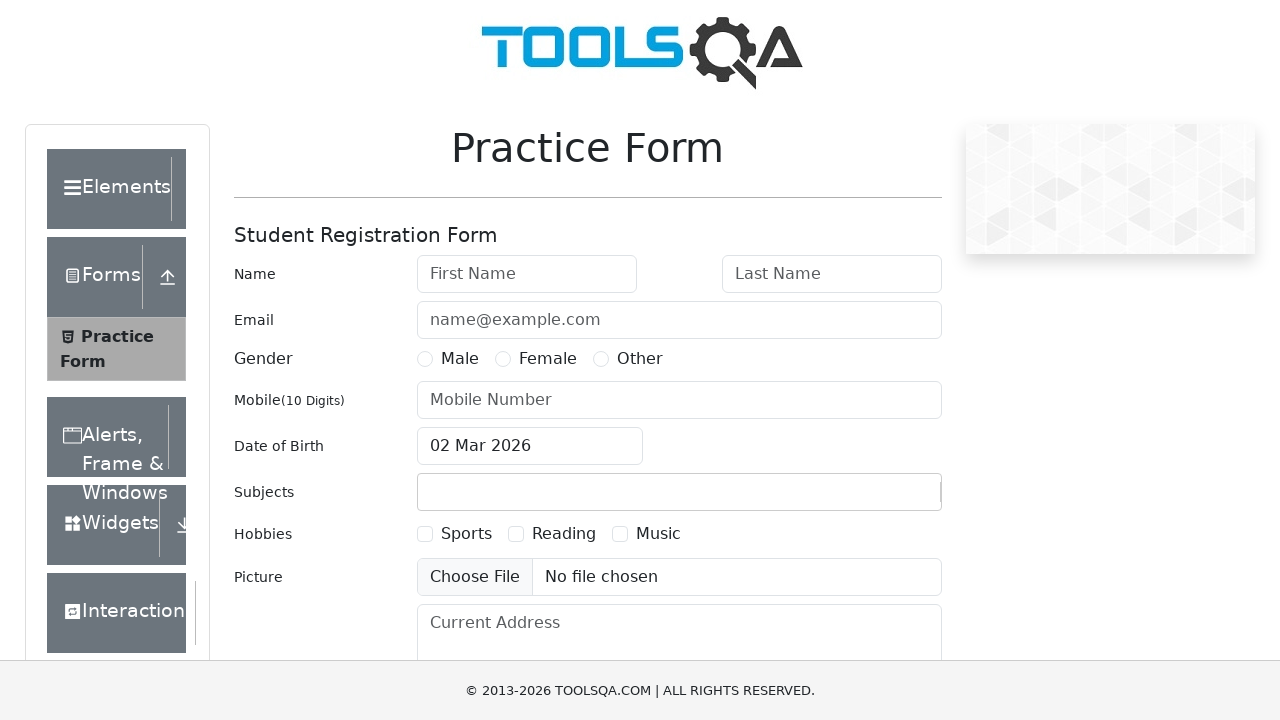

Located Male radio button label
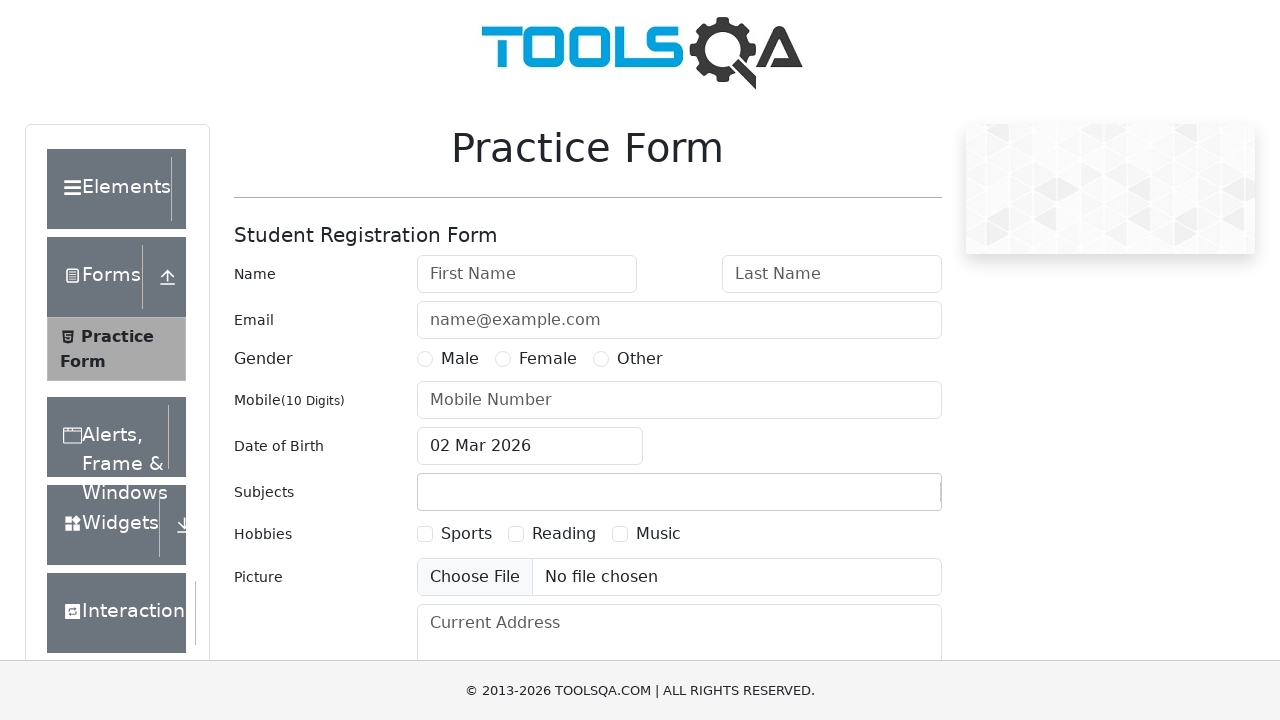

Located Female radio button label
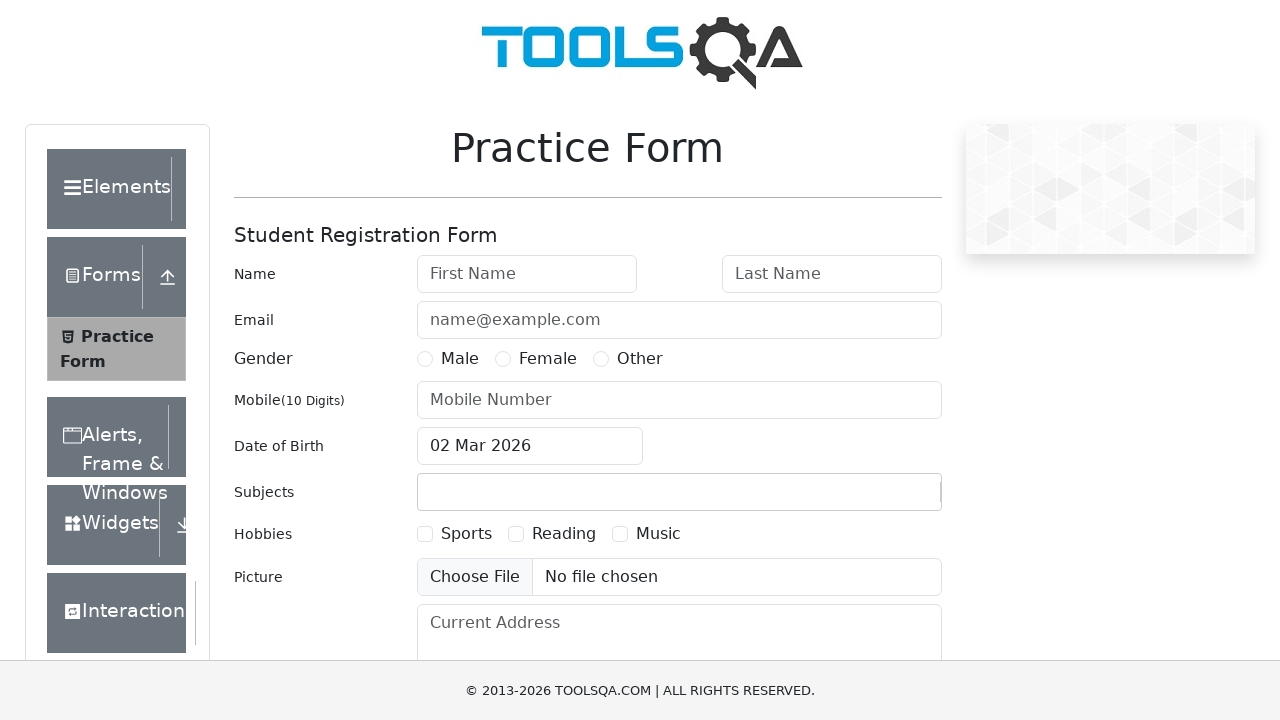

Located Other radio button label
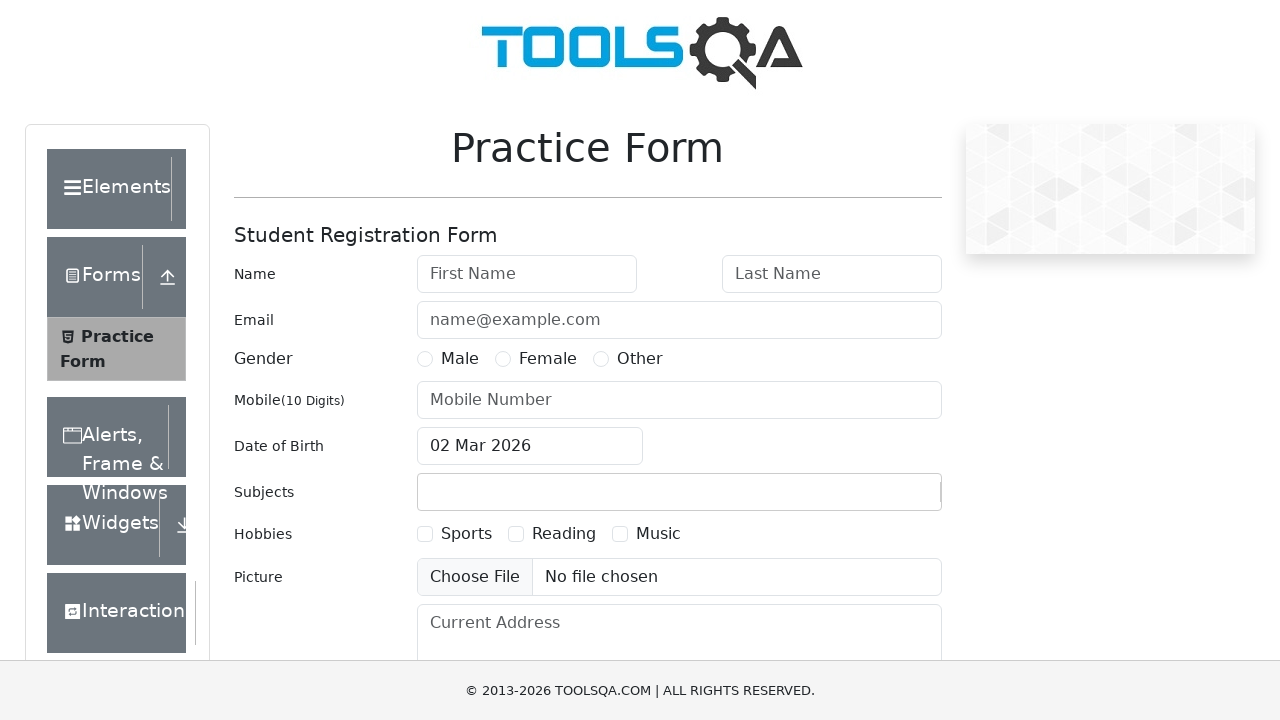

Clicked Other radio button label at (640, 359) on #genterWrapper > div.col-md-9.col-sm-12 > div:nth-child(3) > label
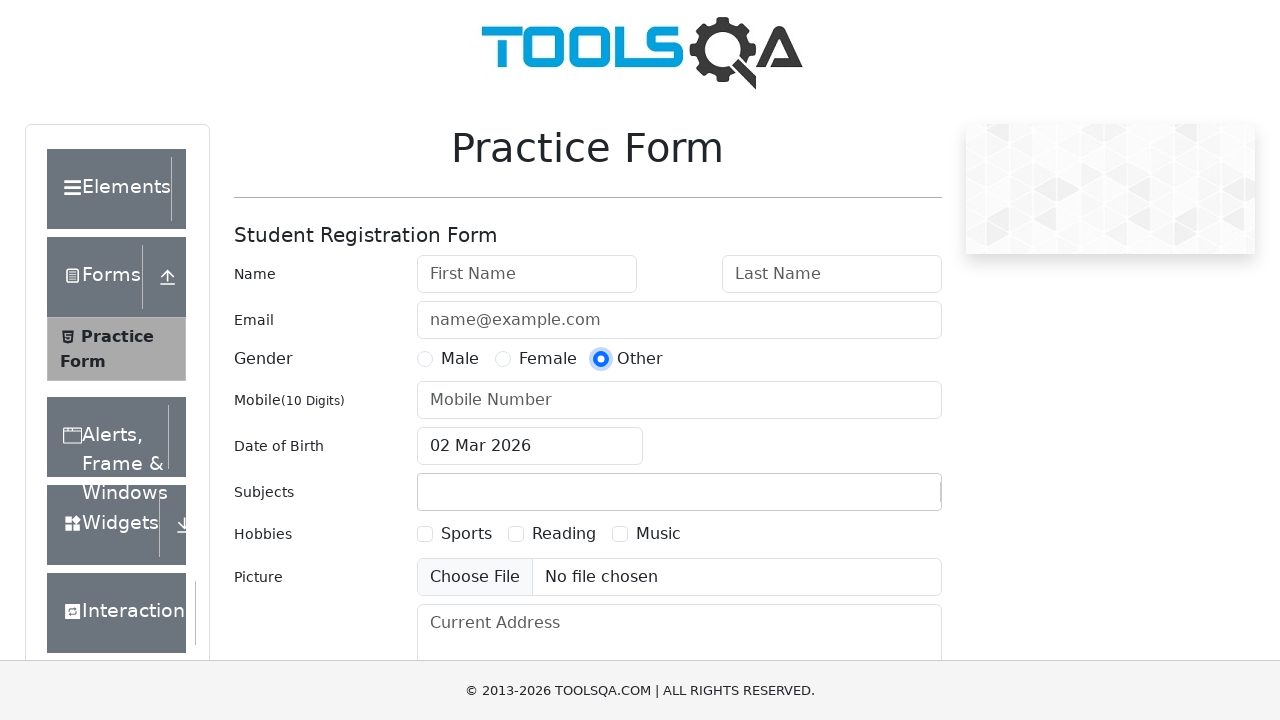

Verified only Other radio button is selected
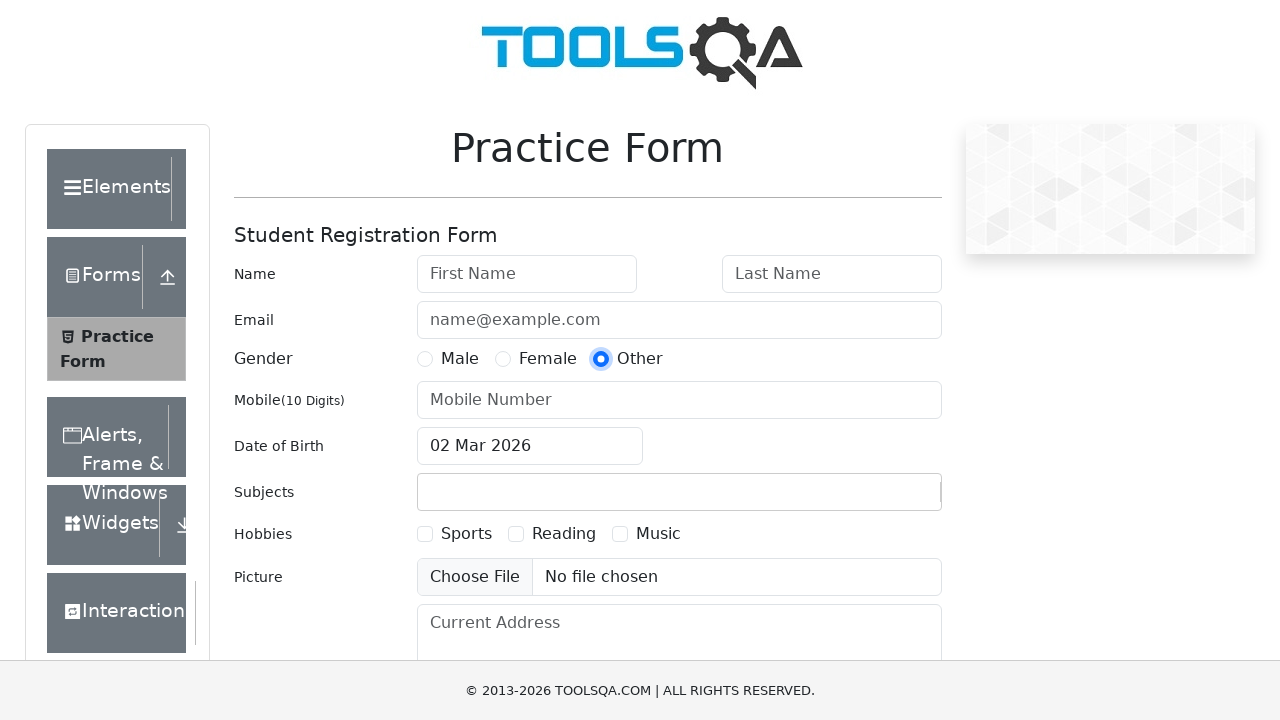

Clicked Female radio button label at (548, 359) on #genterWrapper > div.col-md-9.col-sm-12 > div:nth-child(2) > label
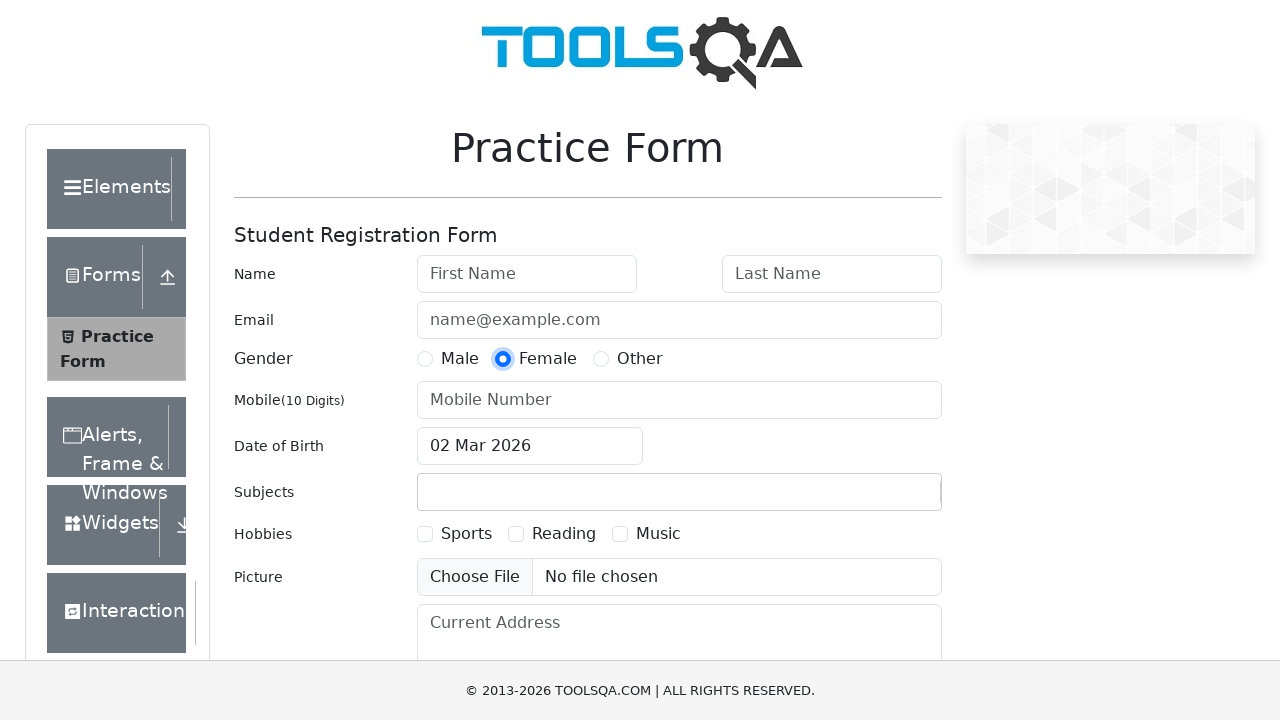

Verified only Female radio button is selected
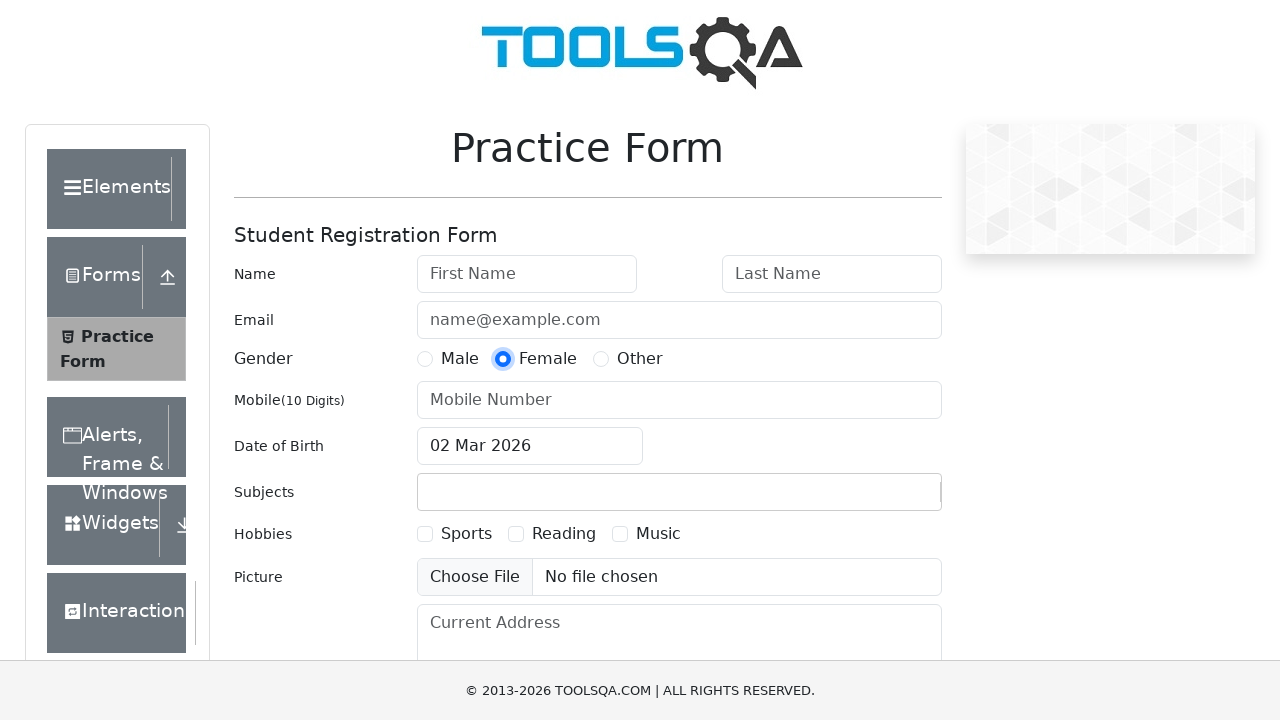

Clicked Male radio button label at (460, 359) on #genterWrapper > div.col-md-9.col-sm-12 > div:nth-child(1) > label
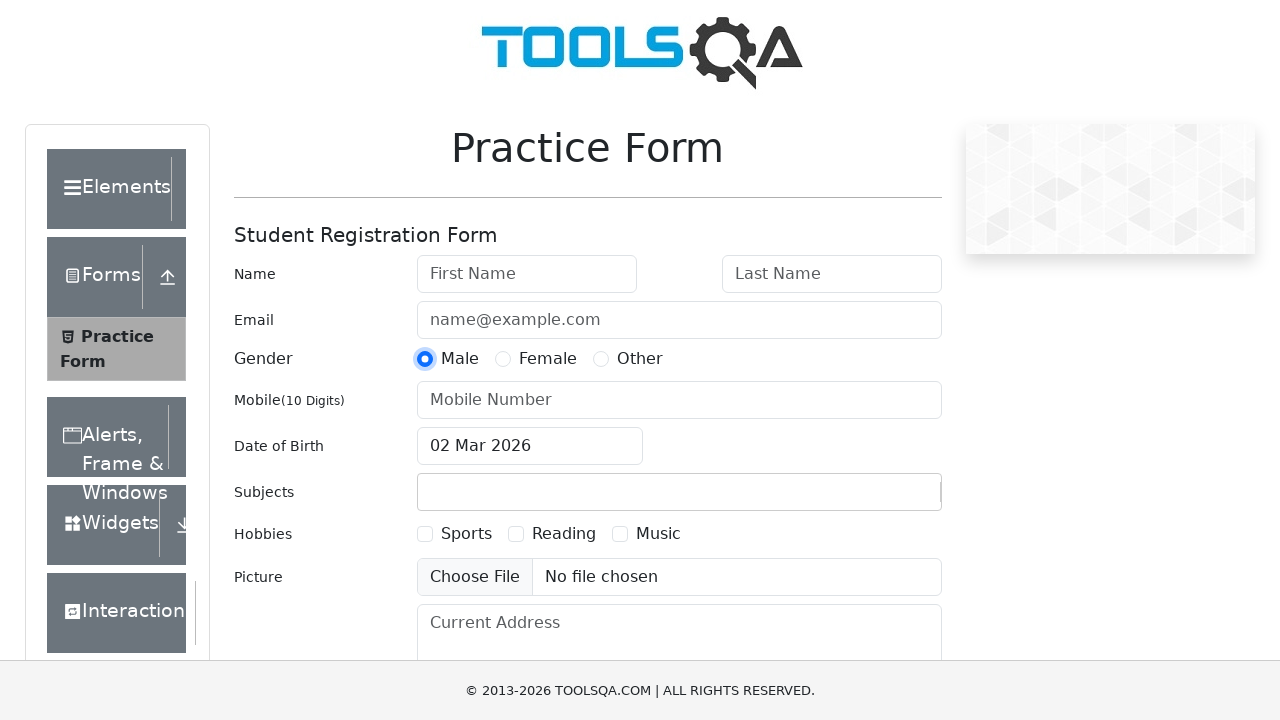

Verified only Male radio button is selected
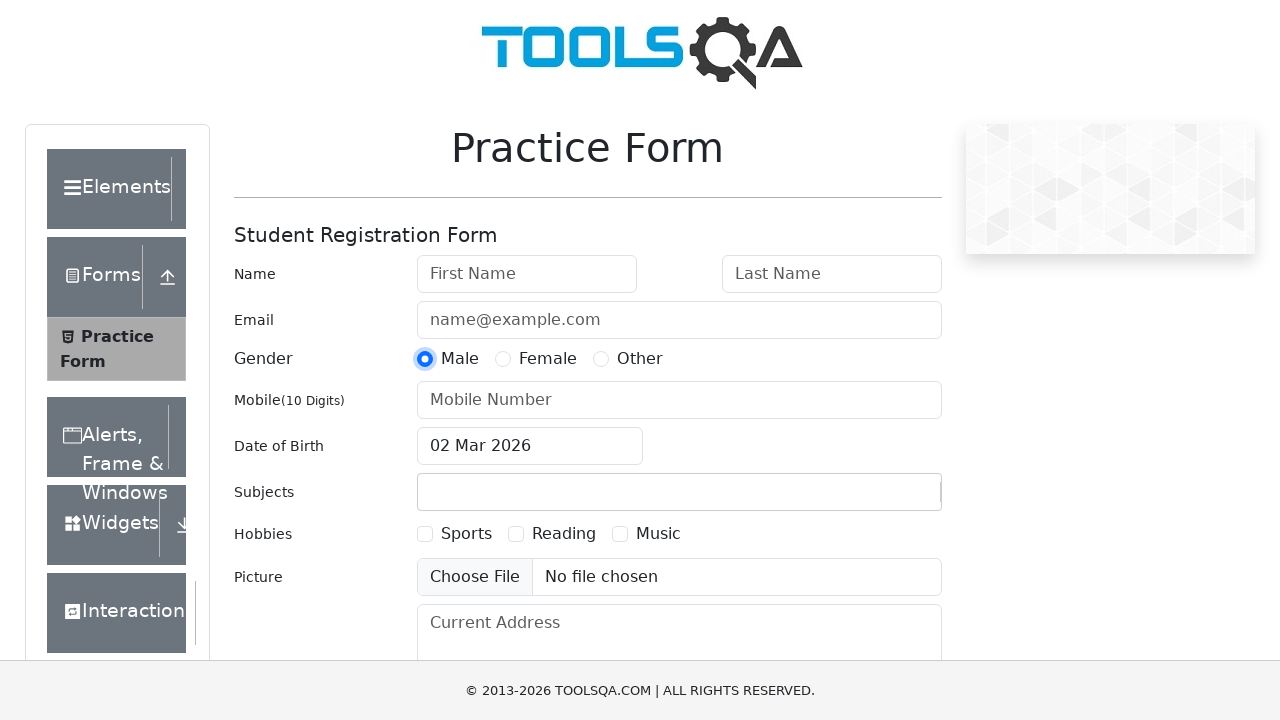

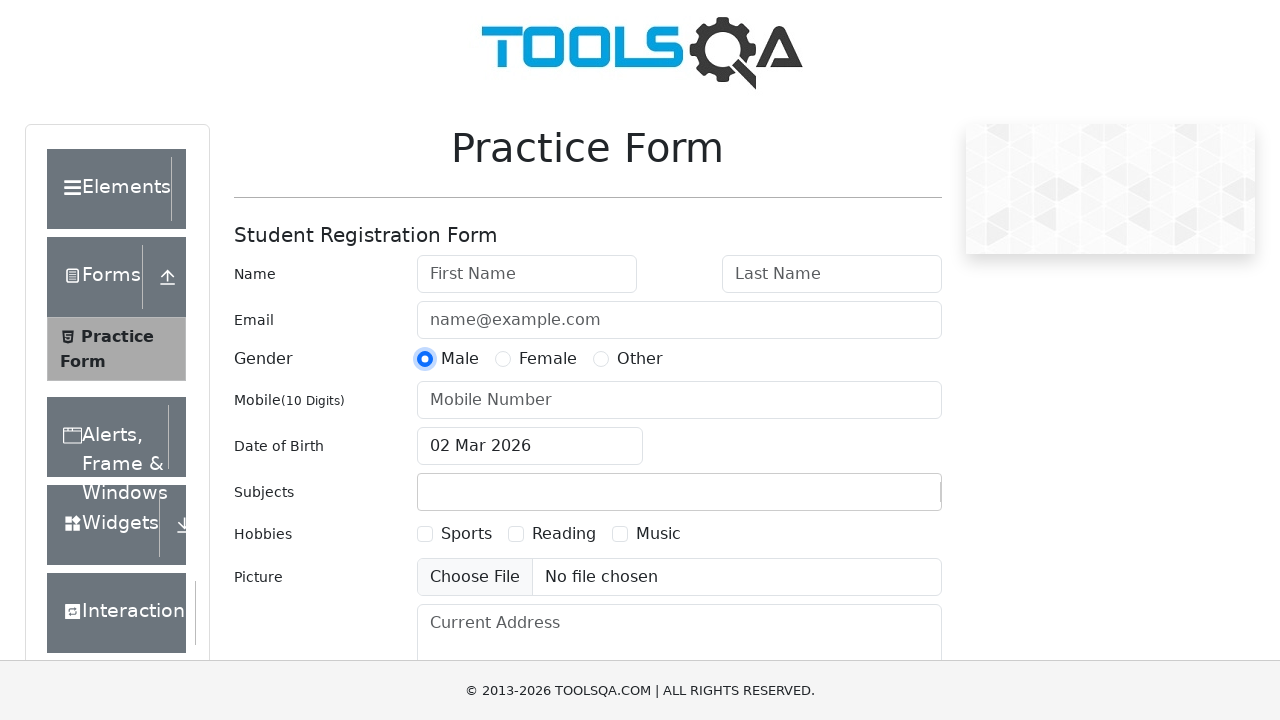